Tests form interaction and button clicking, including filling a text field, clicking a submit button, and performing a double-click action on another button

Starting URL: https://artoftesting.com/sampleSiteForSelenium.html

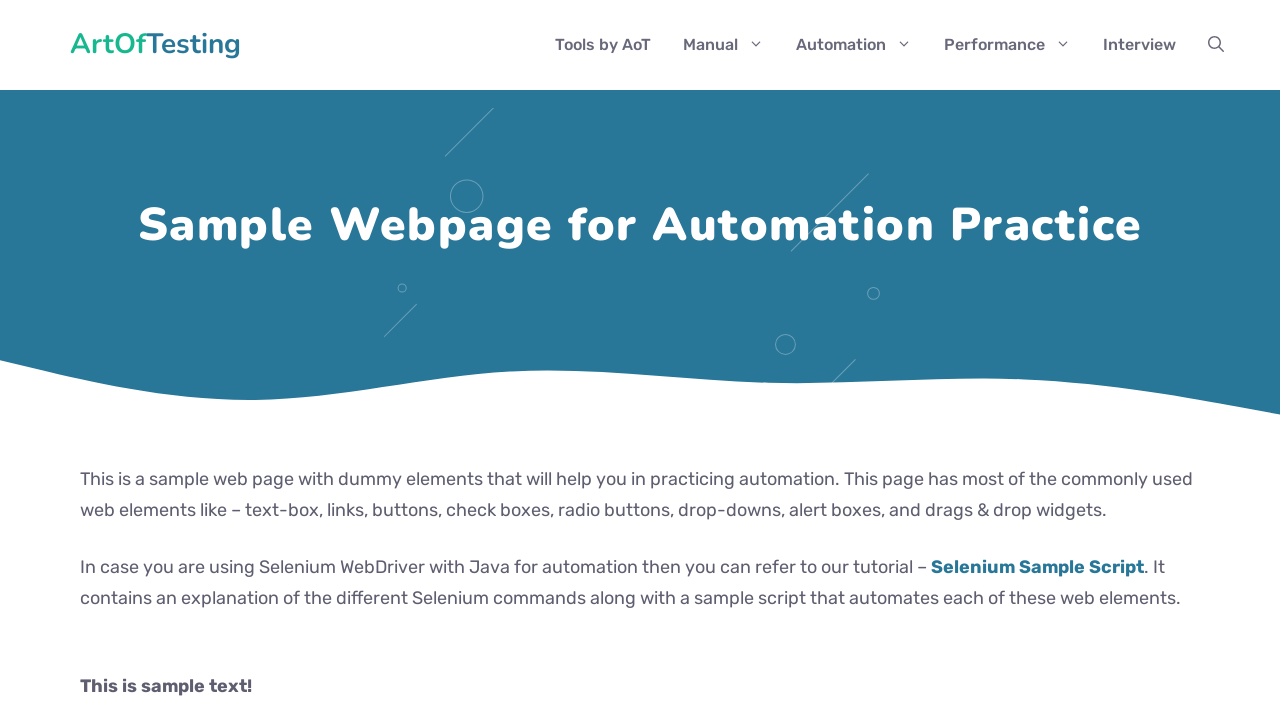

Filled first name field with 'Vini' on #fname
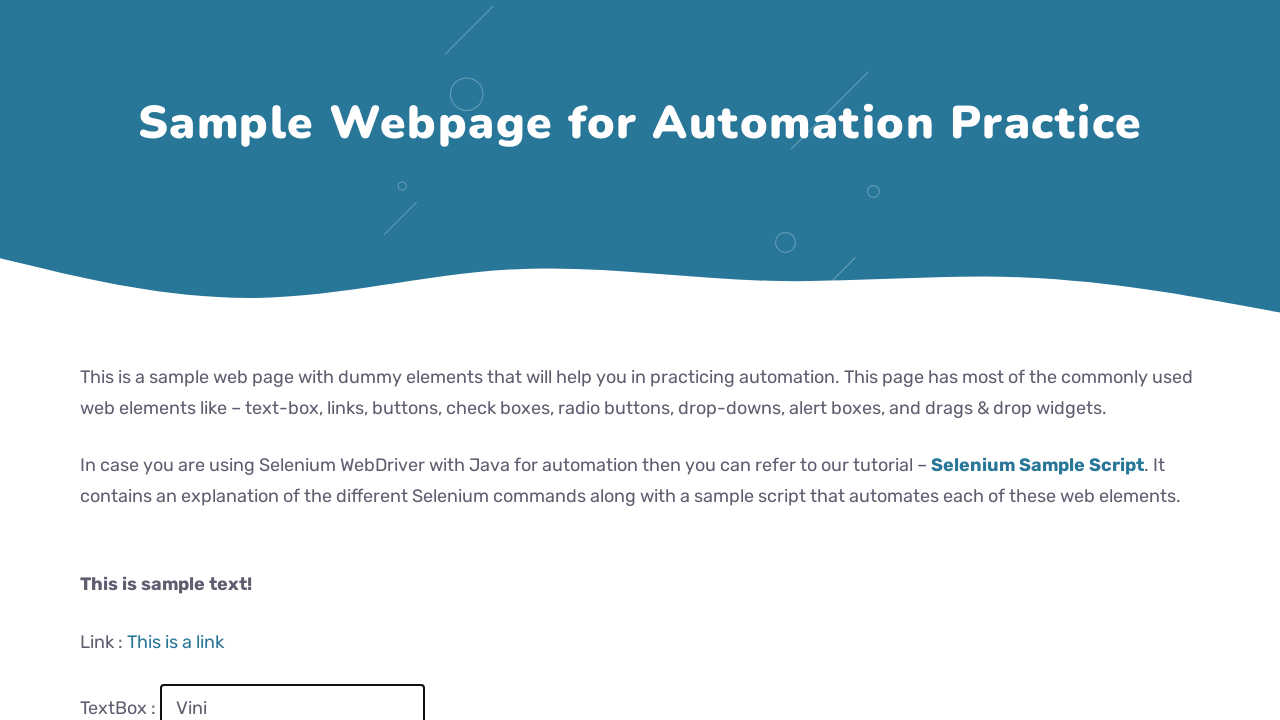

Clicked submit button at (202, 360) on #idOfButton
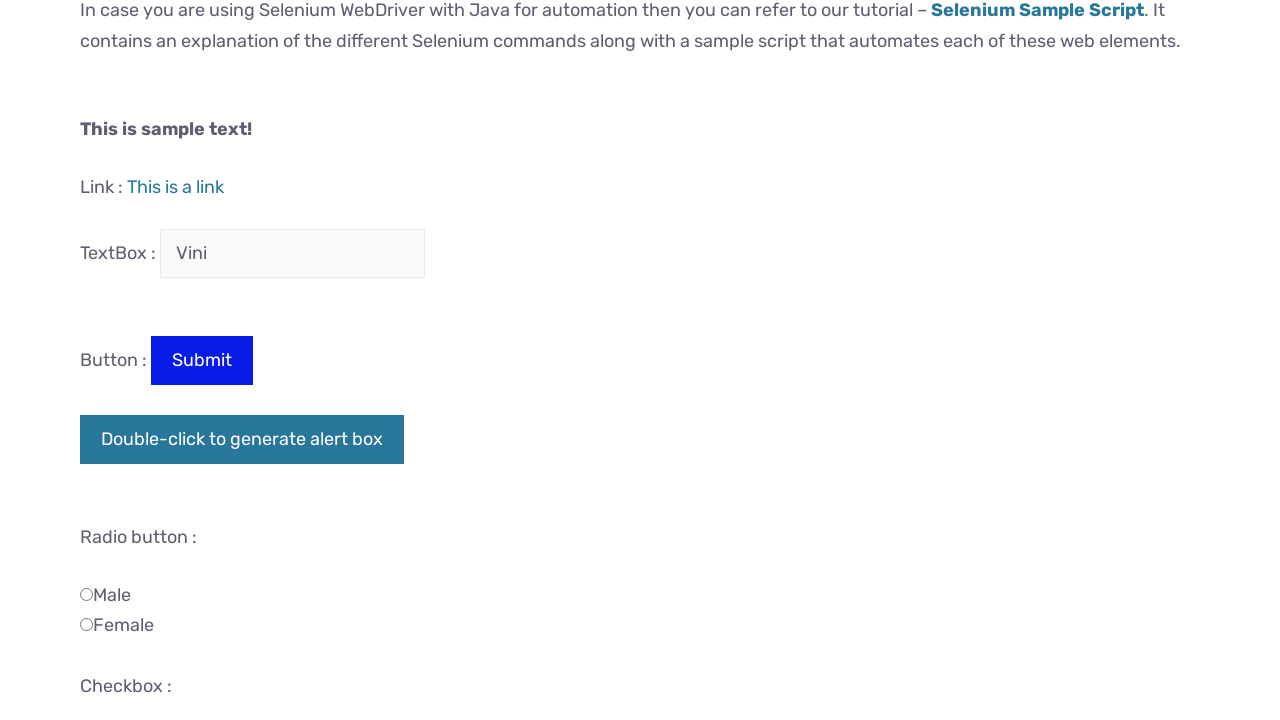

Performed double-click action on double-click button at (242, 440) on #dblClkBtn
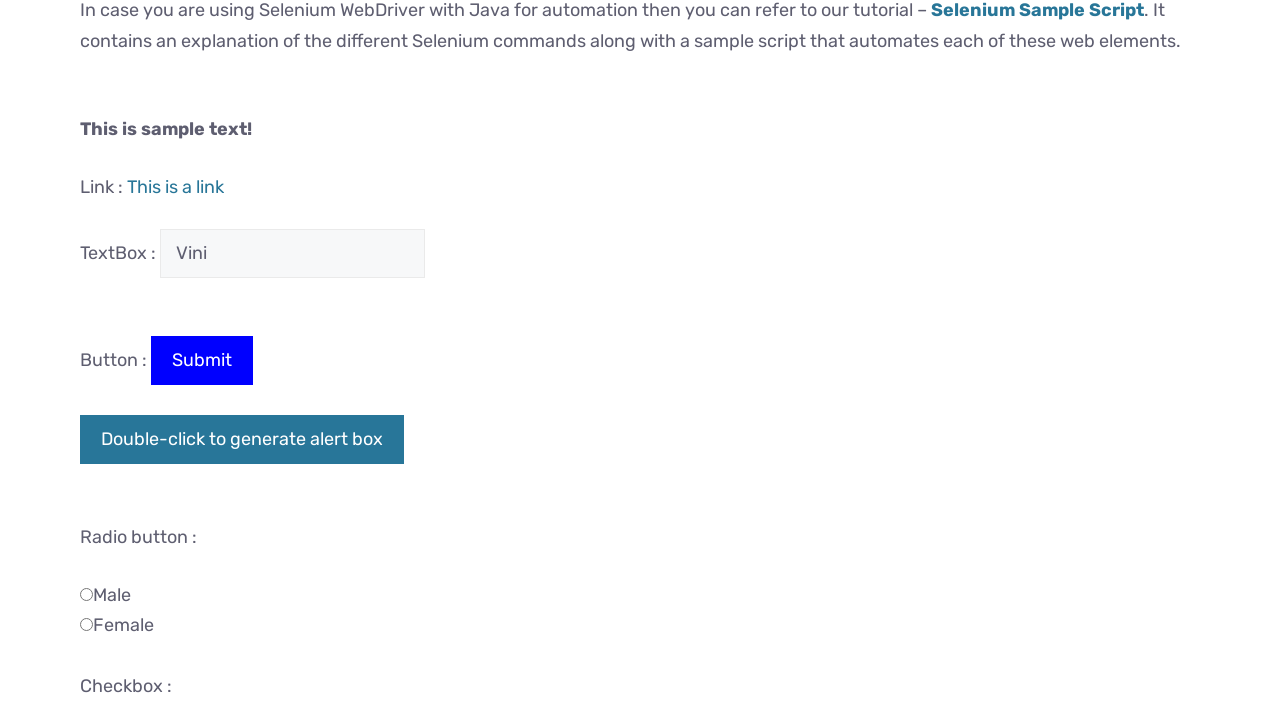

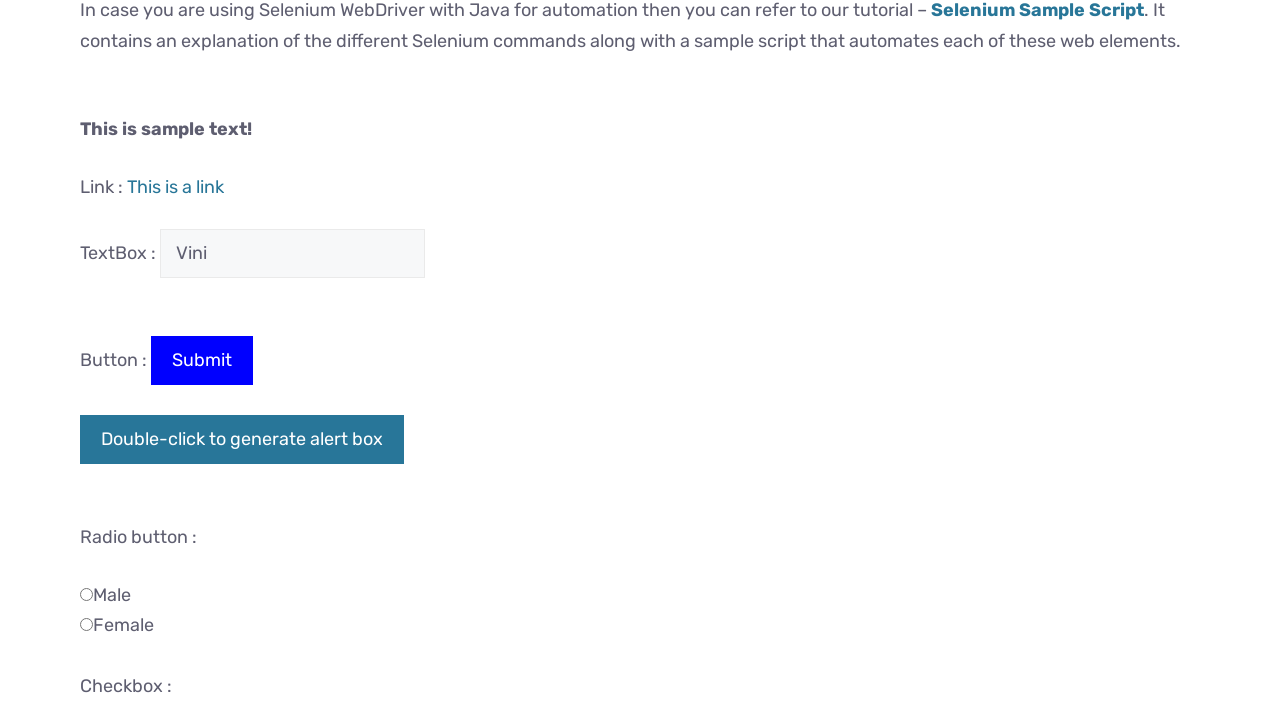